Tests that the toggle all checkbox updates when individual items are completed or cleared

Starting URL: https://demo.playwright.dev/todomvc

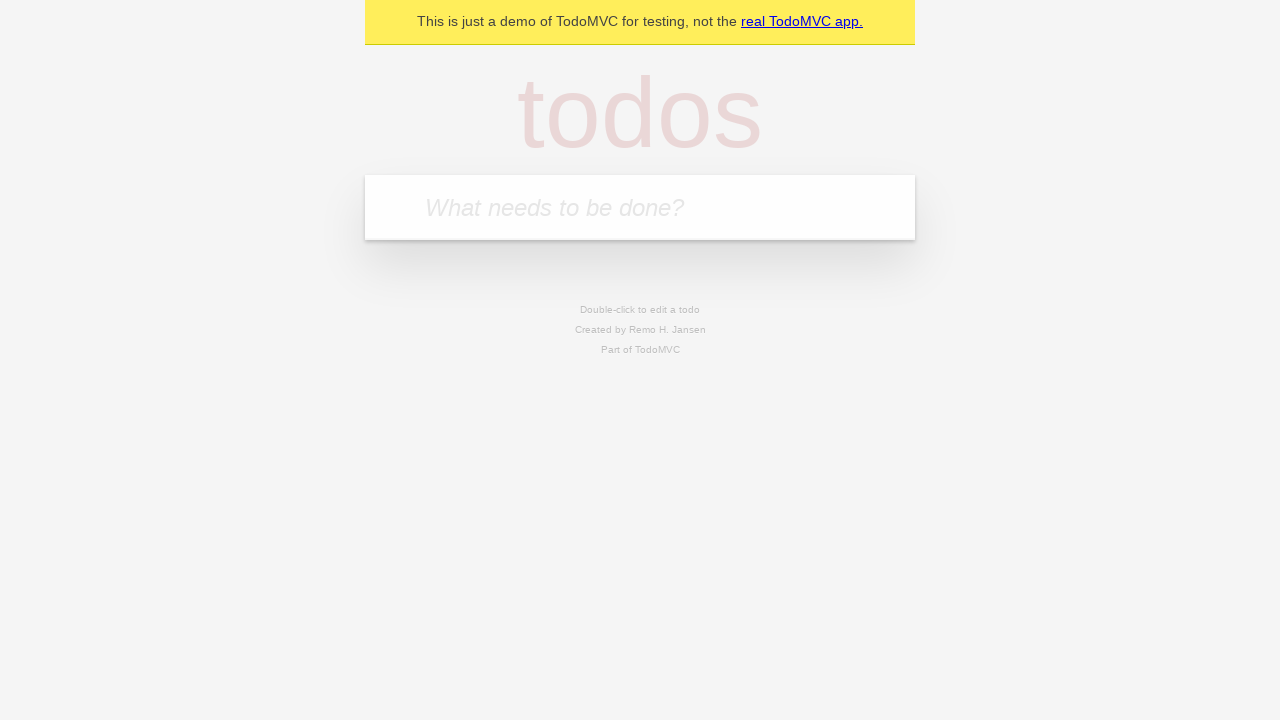

Filled todo input with 'buy some cheese' on internal:attr=[placeholder="What needs to be done?"i]
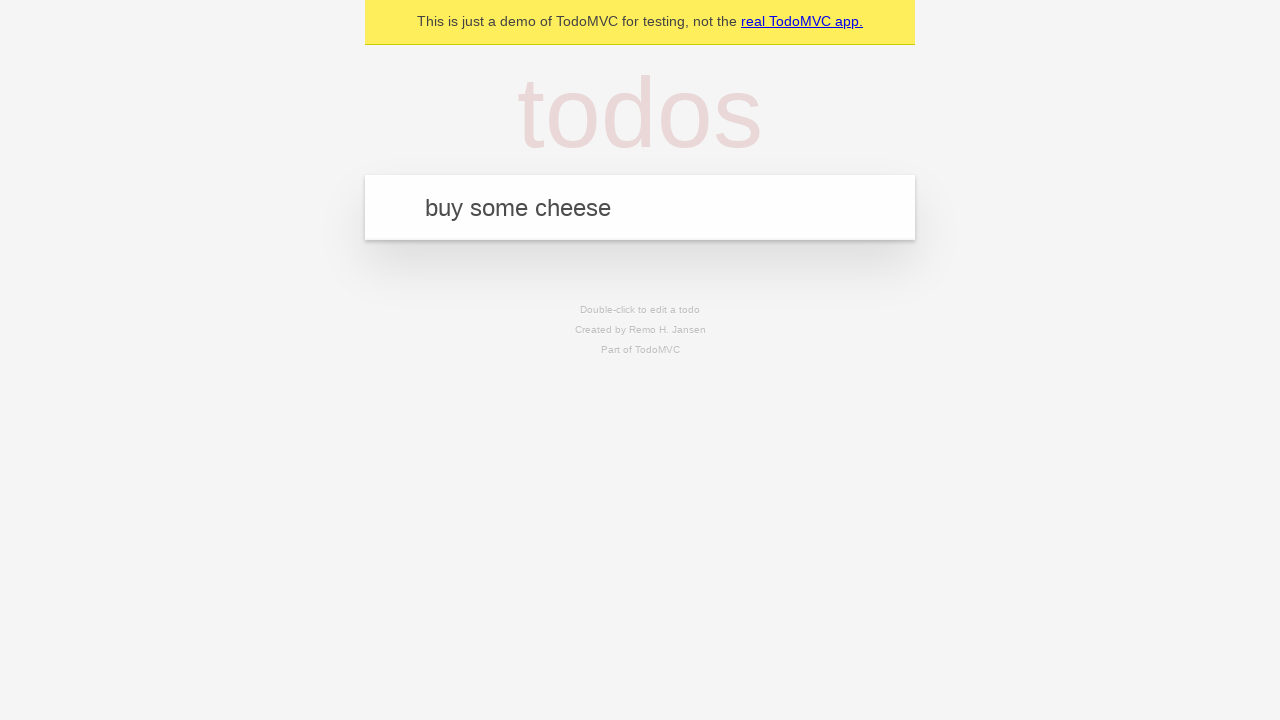

Pressed Enter to create first todo on internal:attr=[placeholder="What needs to be done?"i]
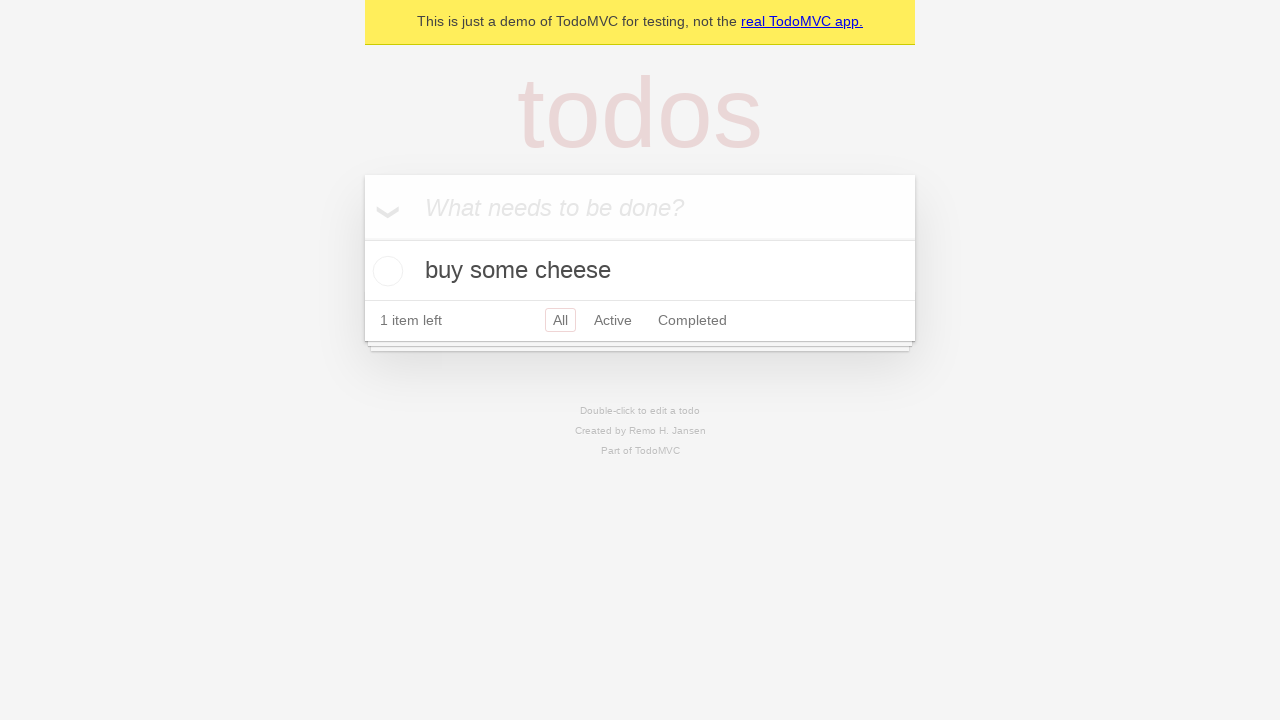

Filled todo input with 'feed the cat' on internal:attr=[placeholder="What needs to be done?"i]
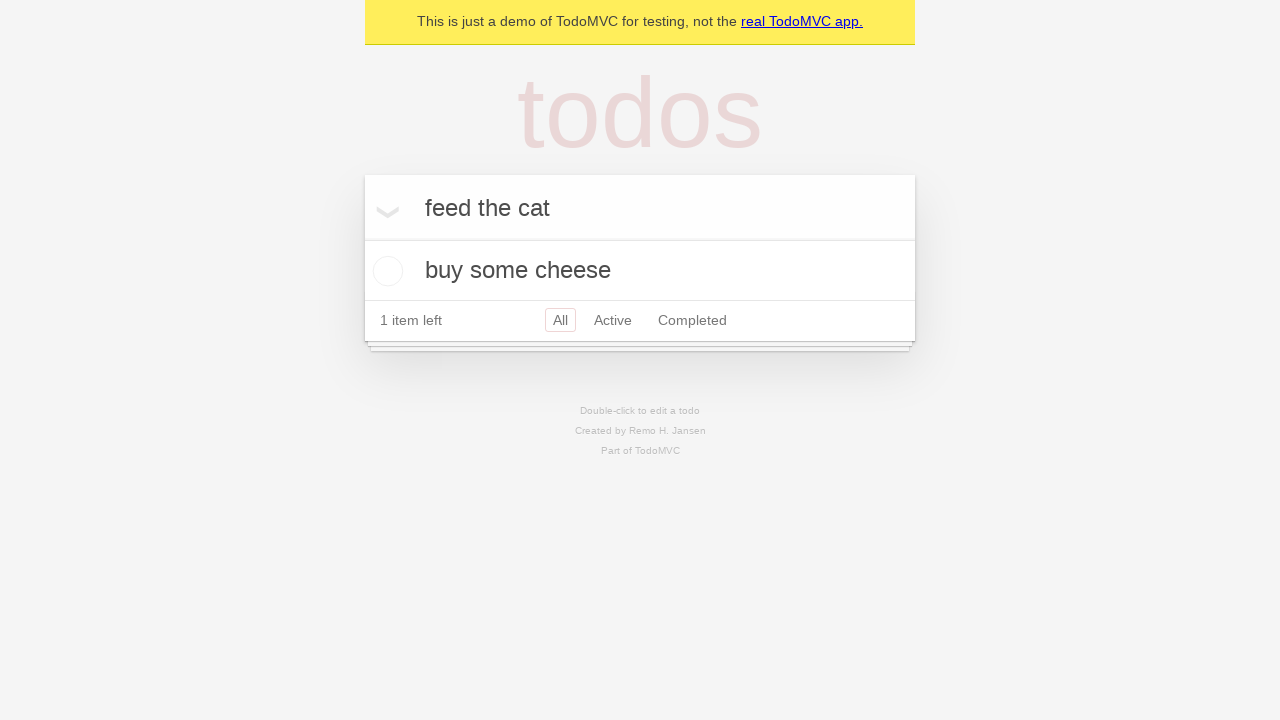

Pressed Enter to create second todo on internal:attr=[placeholder="What needs to be done?"i]
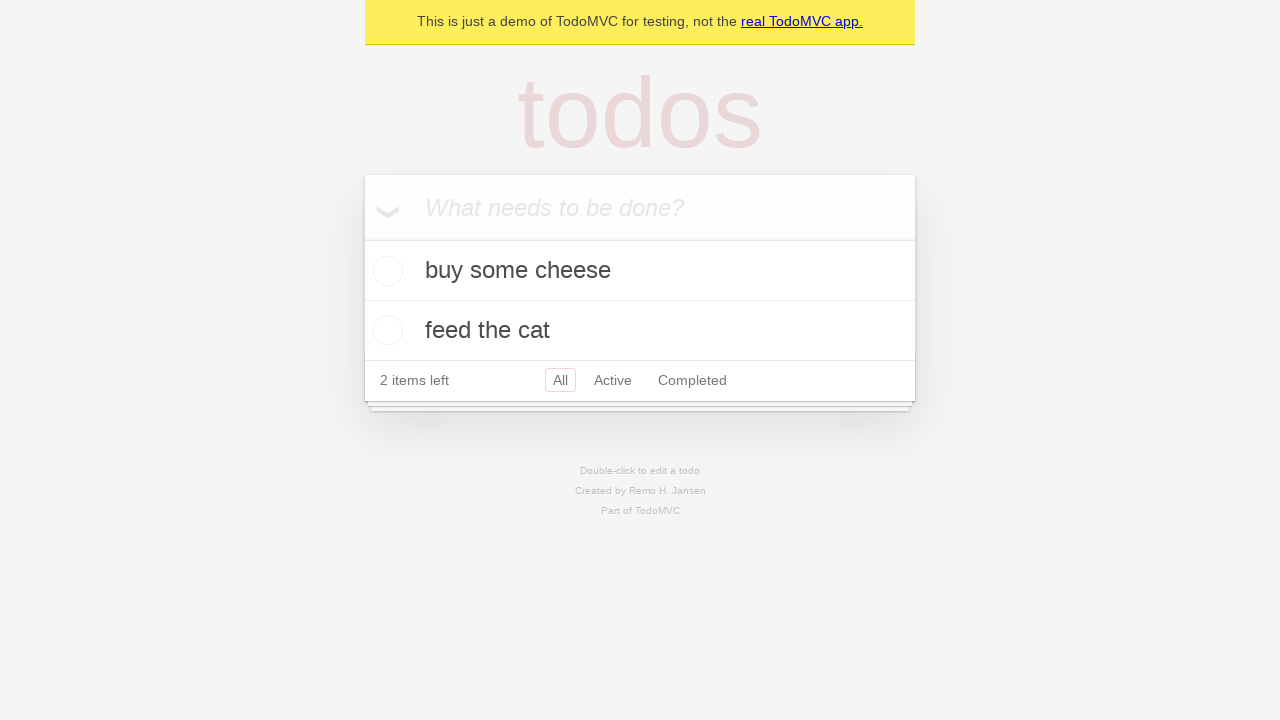

Filled todo input with 'book a doctors appointment' on internal:attr=[placeholder="What needs to be done?"i]
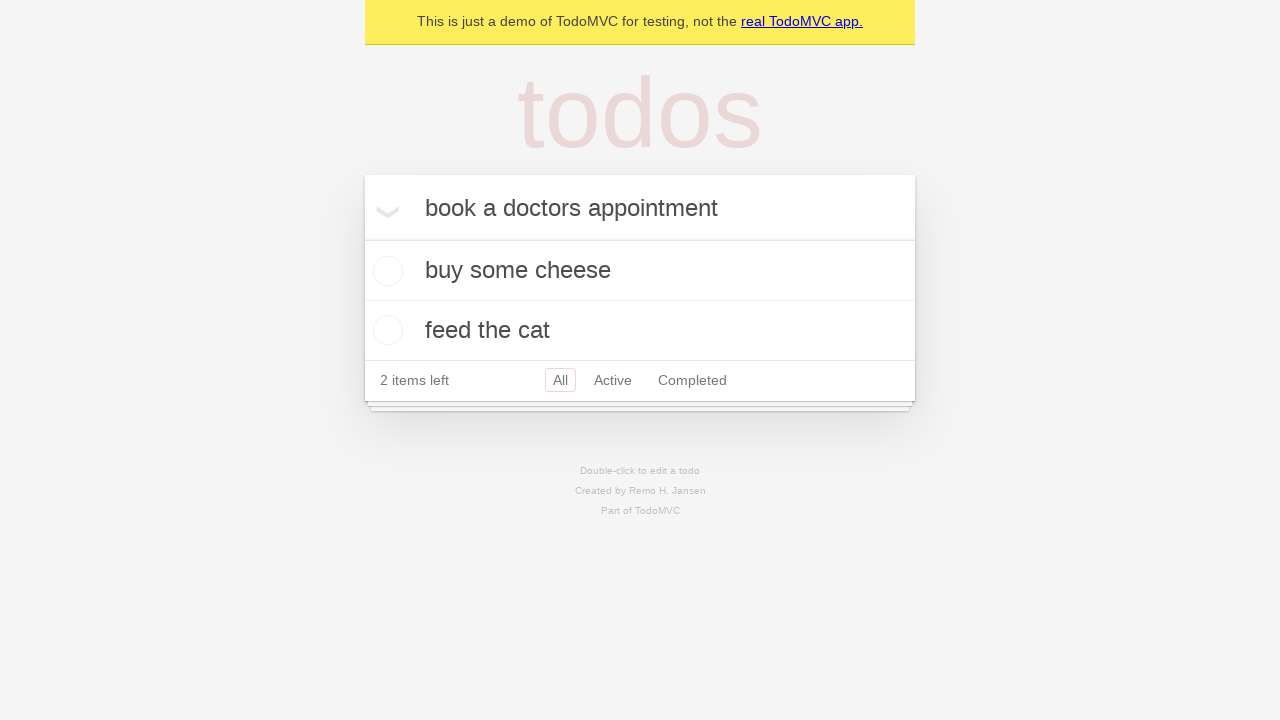

Pressed Enter to create third todo on internal:attr=[placeholder="What needs to be done?"i]
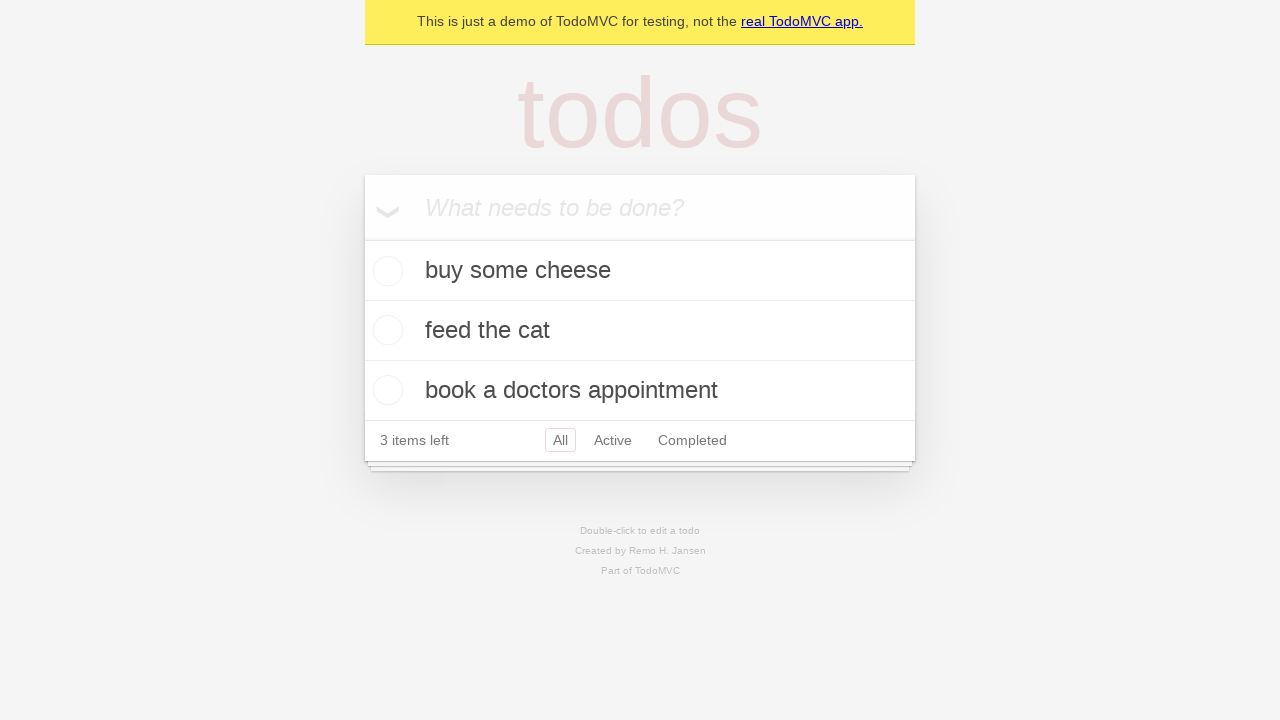

Clicked toggle all checkbox to mark all todos as complete at (362, 238) on internal:label="Mark all as complete"i
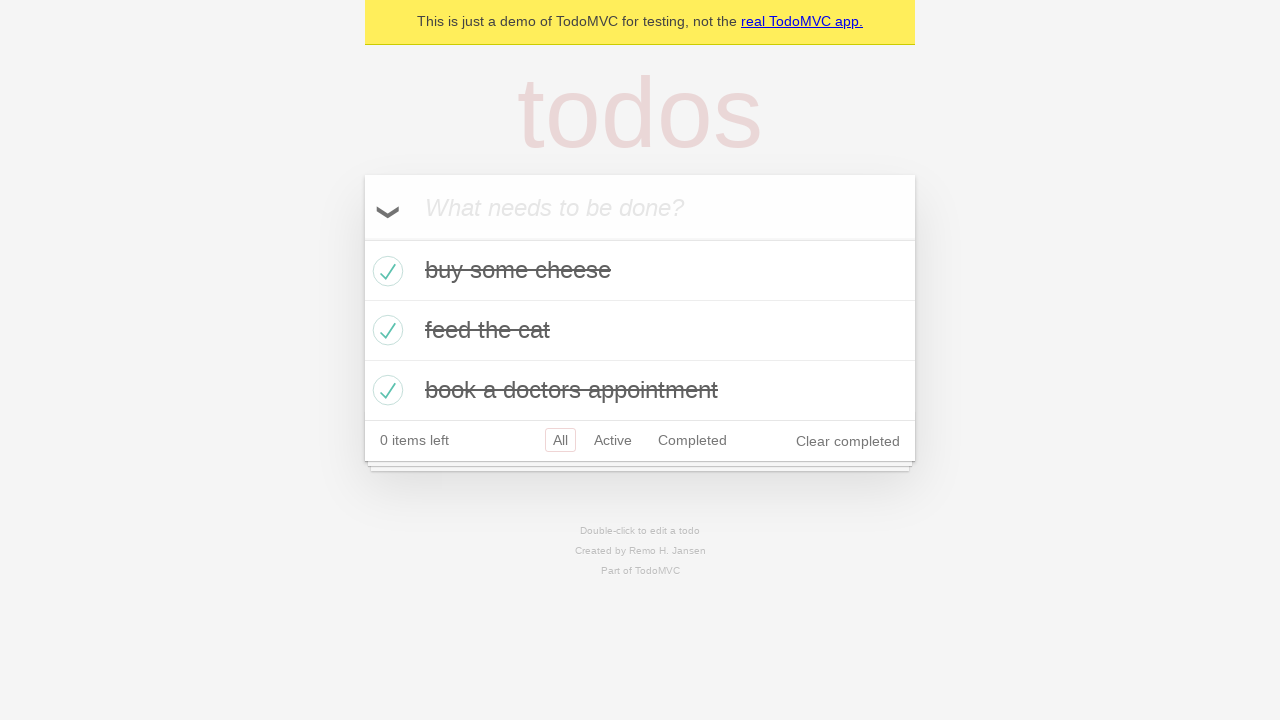

Unchecked first todo item, toggle all should update at (385, 271) on internal:testid=[data-testid="todo-item"s] >> nth=0 >> internal:role=checkbox
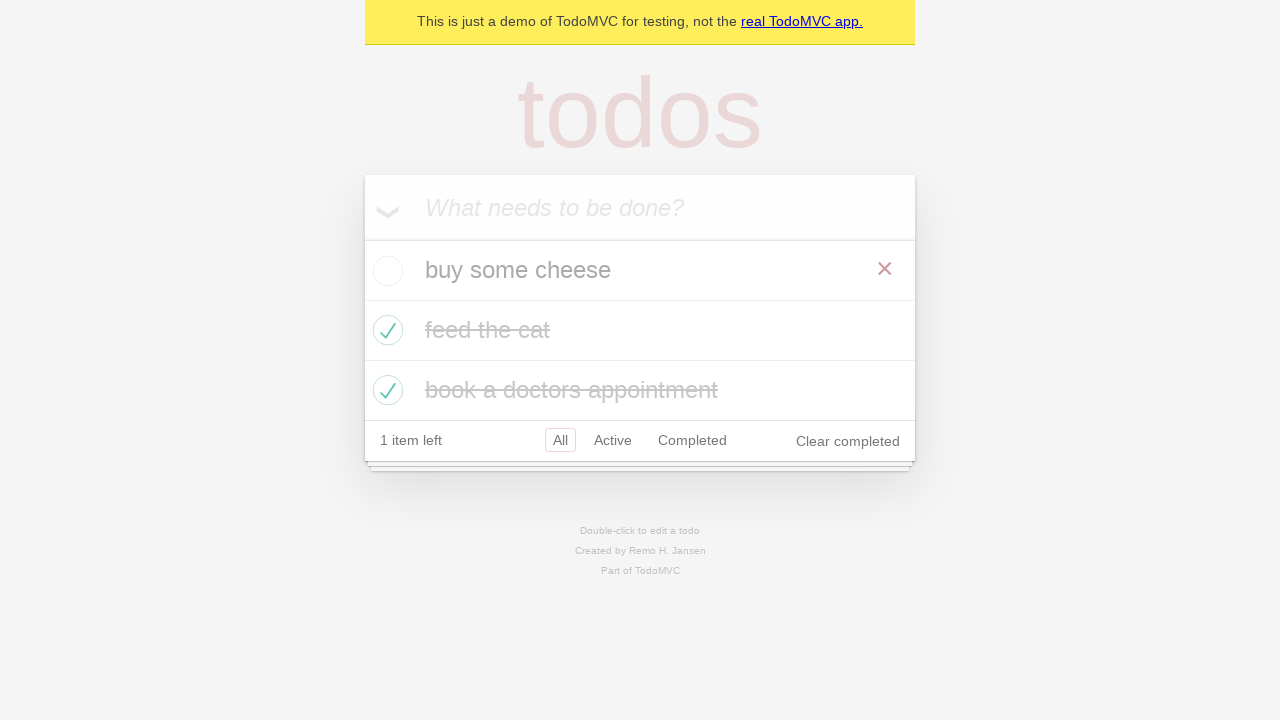

Re-checked first todo item, toggle all should be checked again at (385, 271) on internal:testid=[data-testid="todo-item"s] >> nth=0 >> internal:role=checkbox
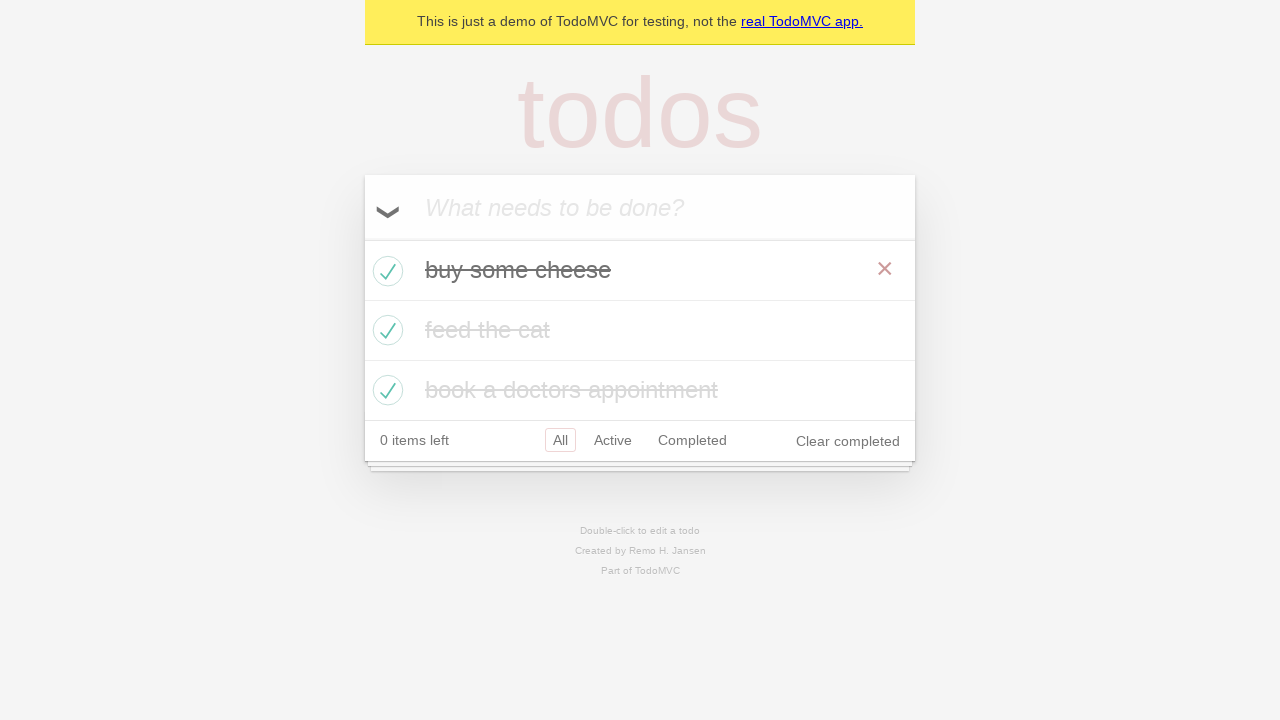

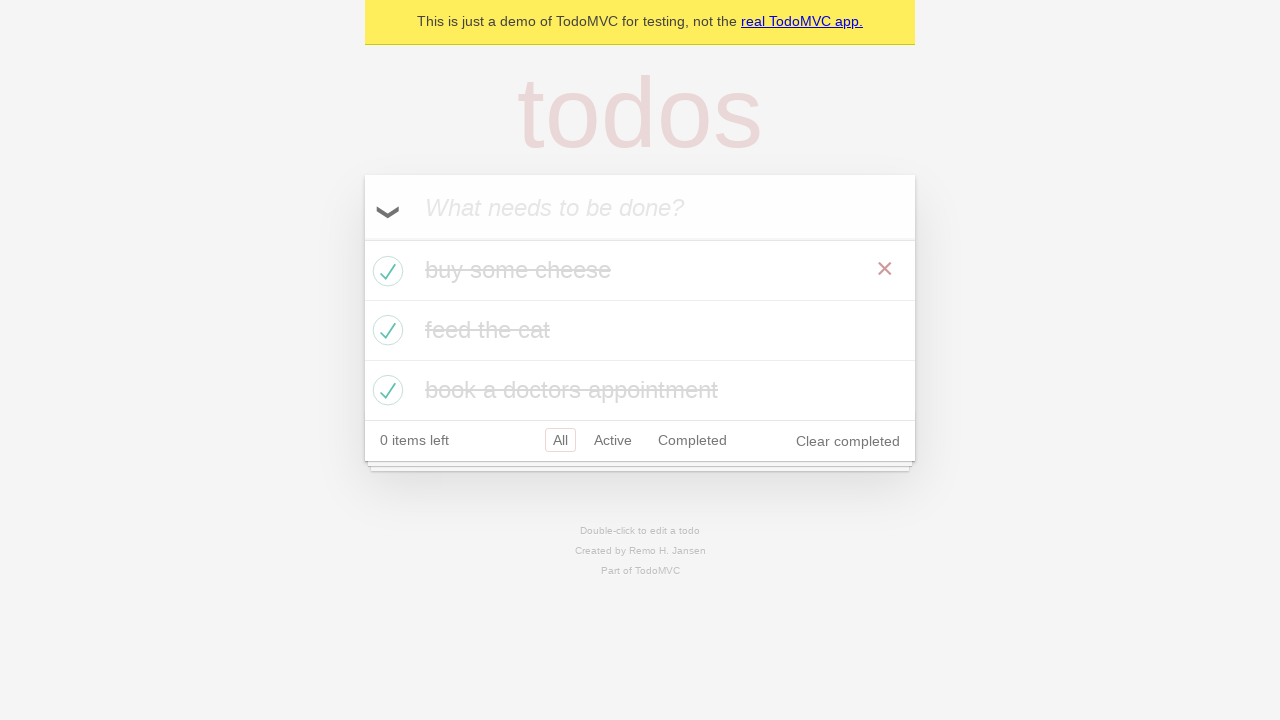